Tests JavaScript alert functionality by clicking a button to trigger an alert and then accepting it

Starting URL: https://the-internet.herokuapp.com/javascript_alerts

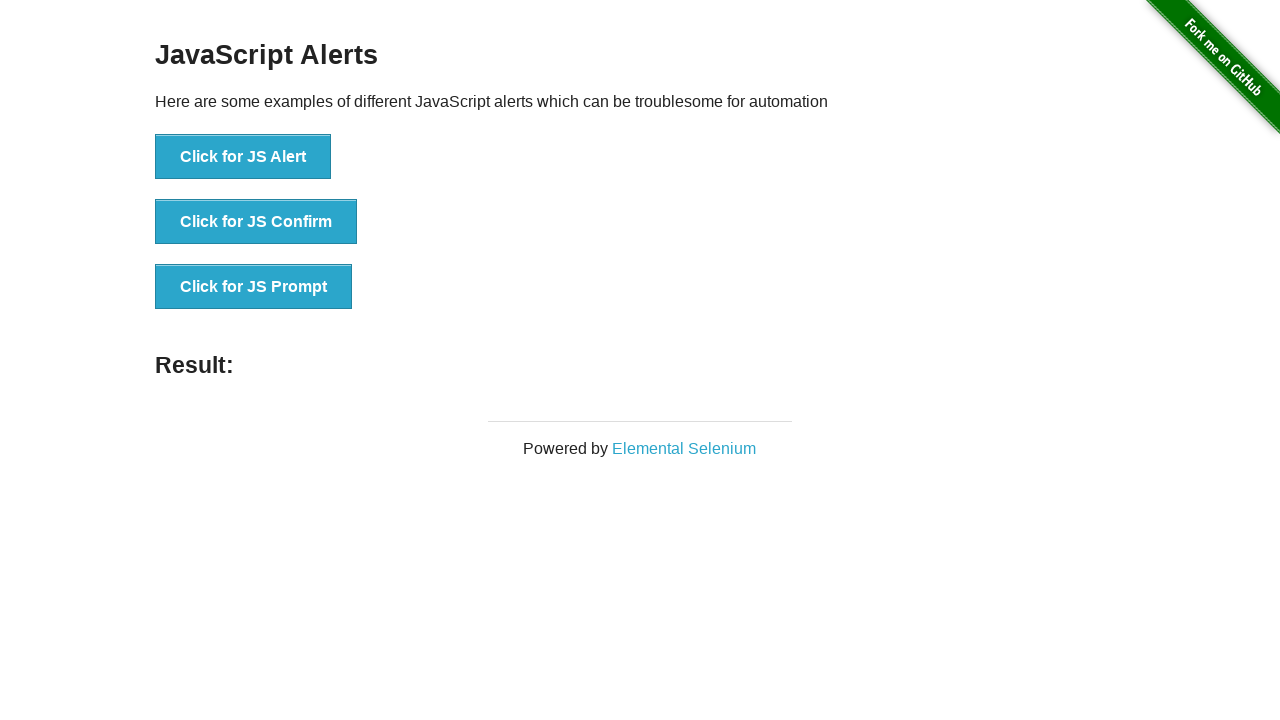

Clicked button to trigger JavaScript alert at (243, 157) on text='Click for JS Alert'
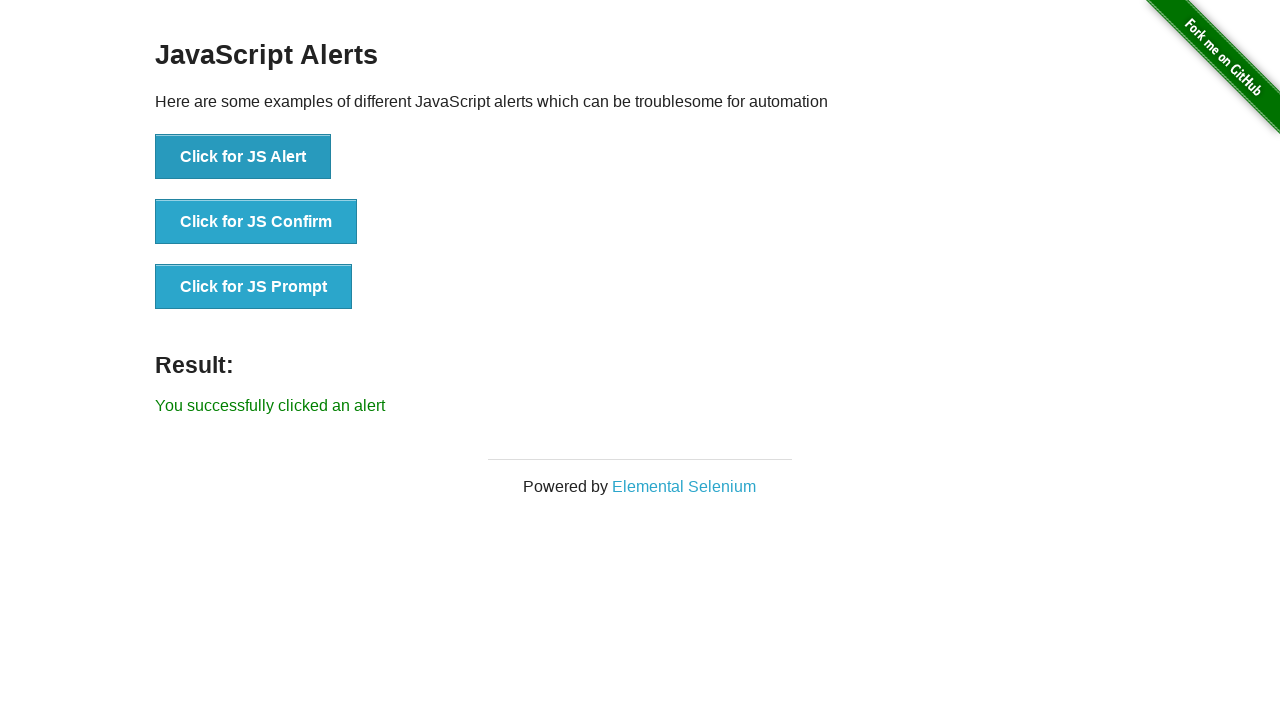

Set up dialog handler to accept alert
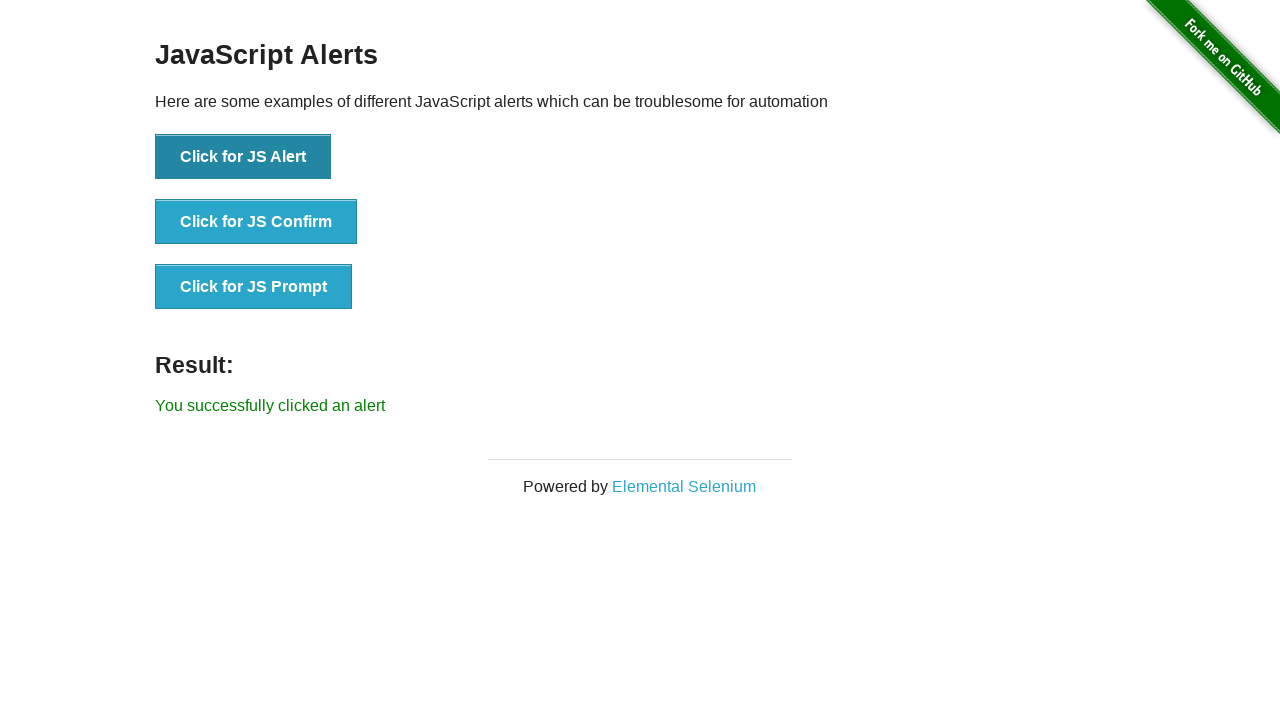

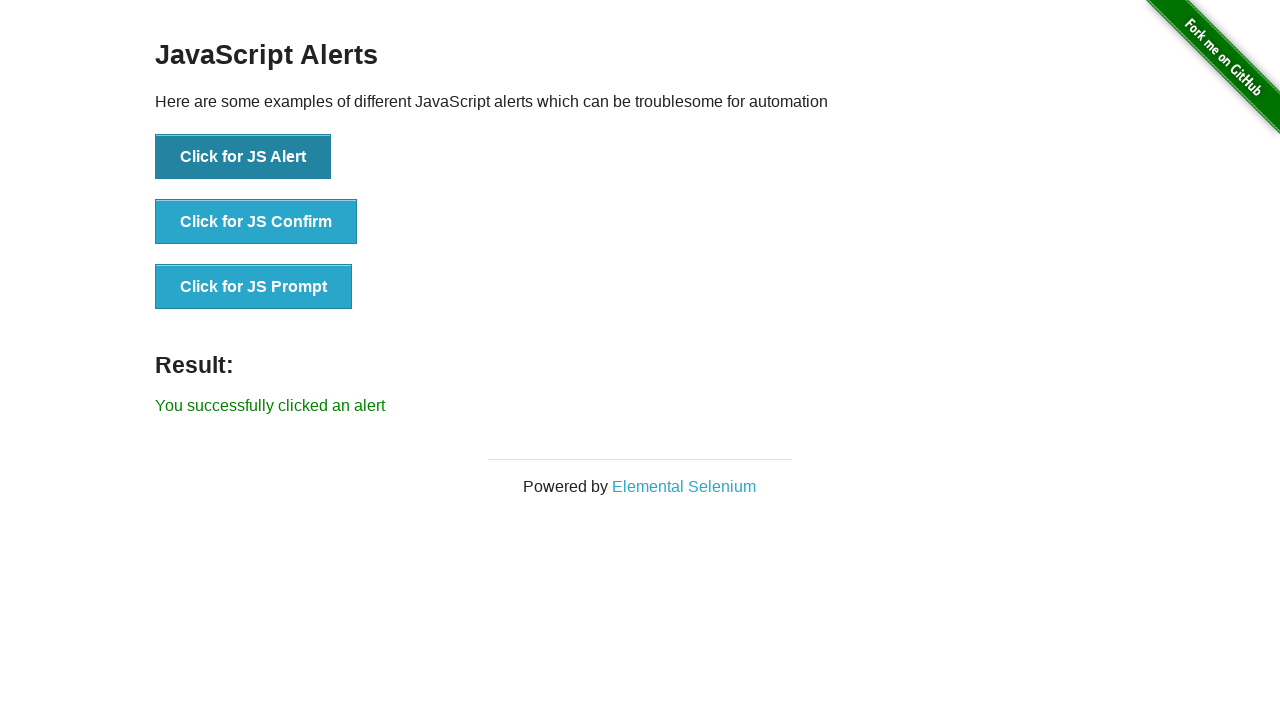